Tests adding specific items (Cucumber, Broccoli, Beetroot) to cart on a grocery shopping practice website by iterating through products and clicking add to cart buttons for matching items

Starting URL: https://rahulshettyacademy.com/seleniumPractise/

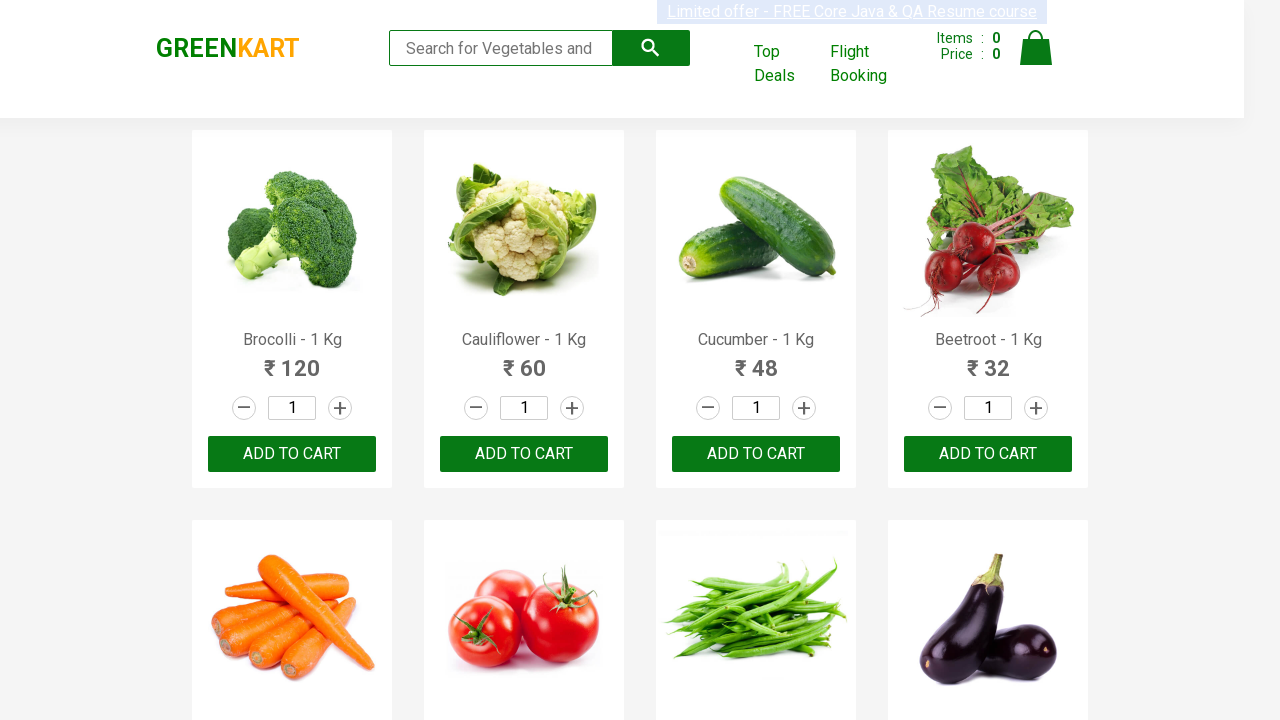

Waited for product names to load on grocery website
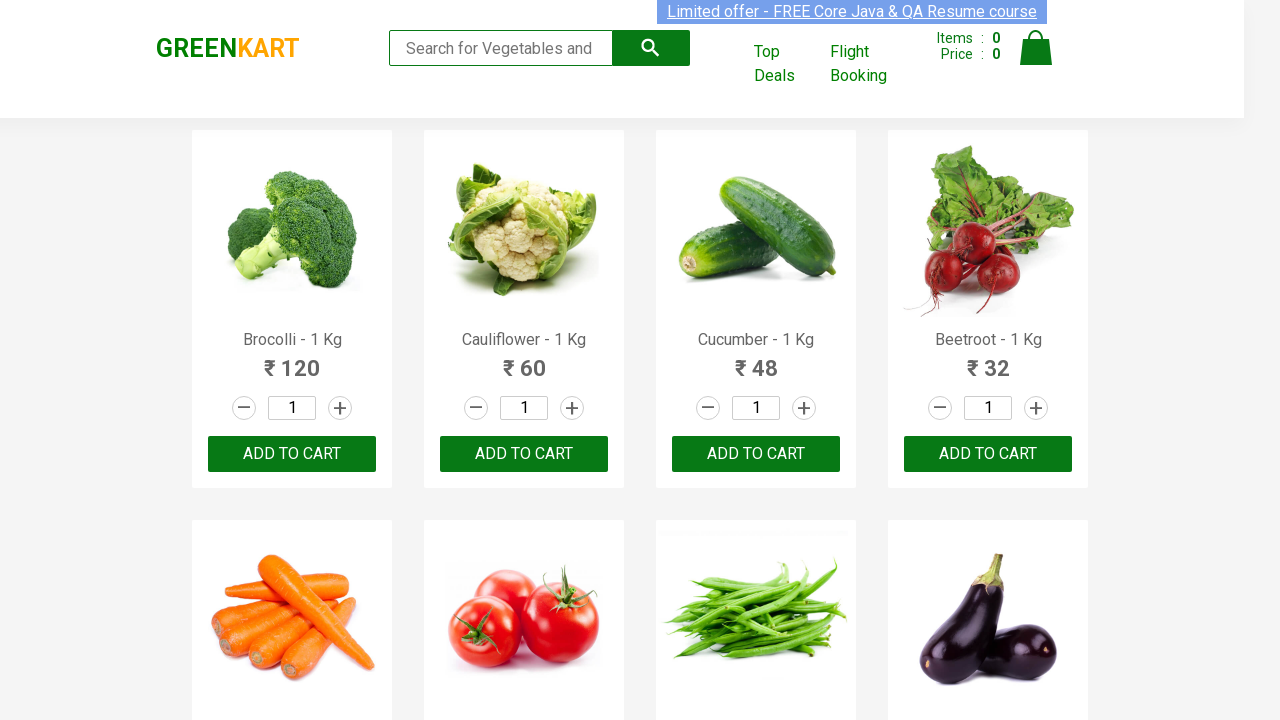

Retrieved all product name elements from page
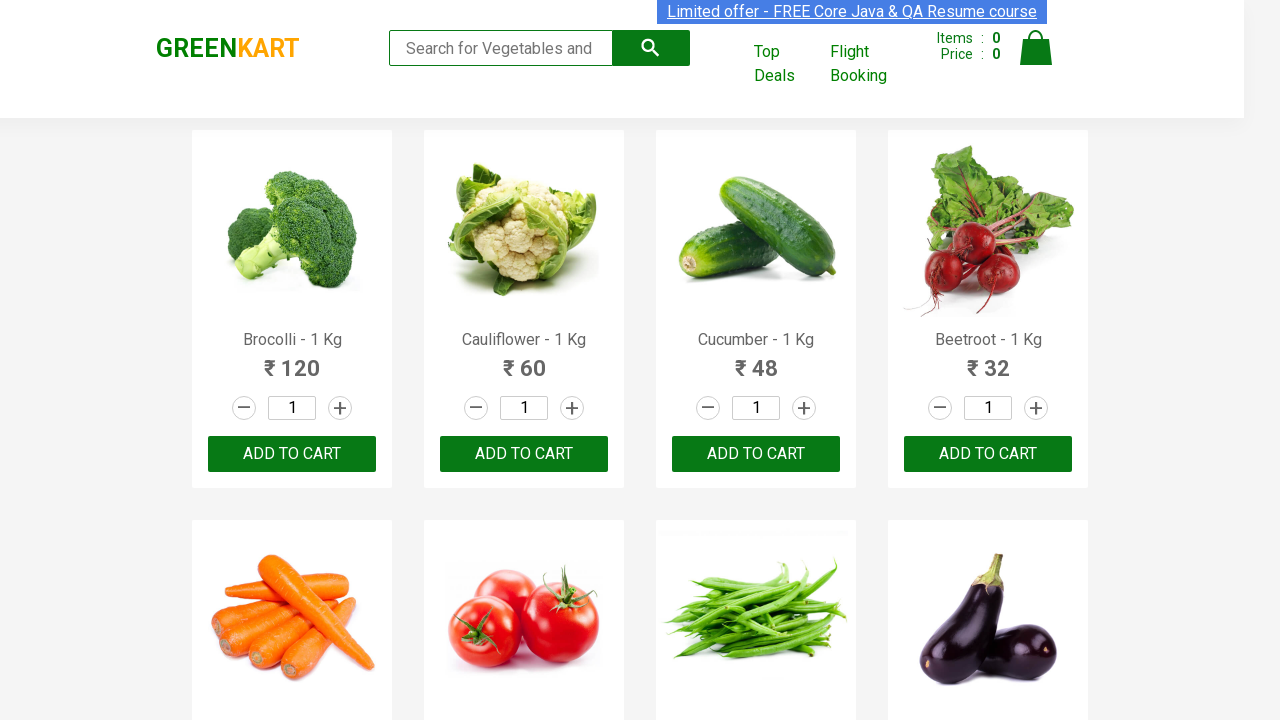

Clicked 'Add to Cart' button for Brocolli at (292, 454) on xpath=//div[@class='product-action']/button >> nth=0
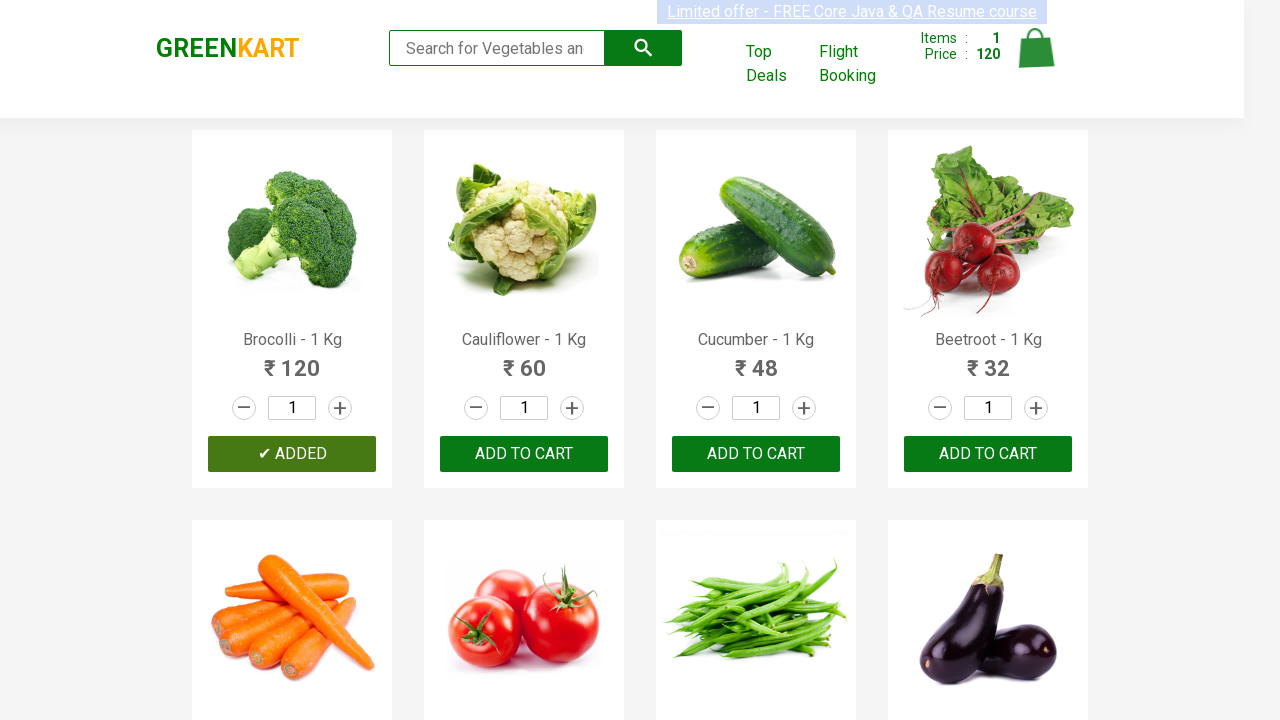

Clicked 'Add to Cart' button for Cucumber at (756, 454) on xpath=//div[@class='product-action']/button >> nth=2
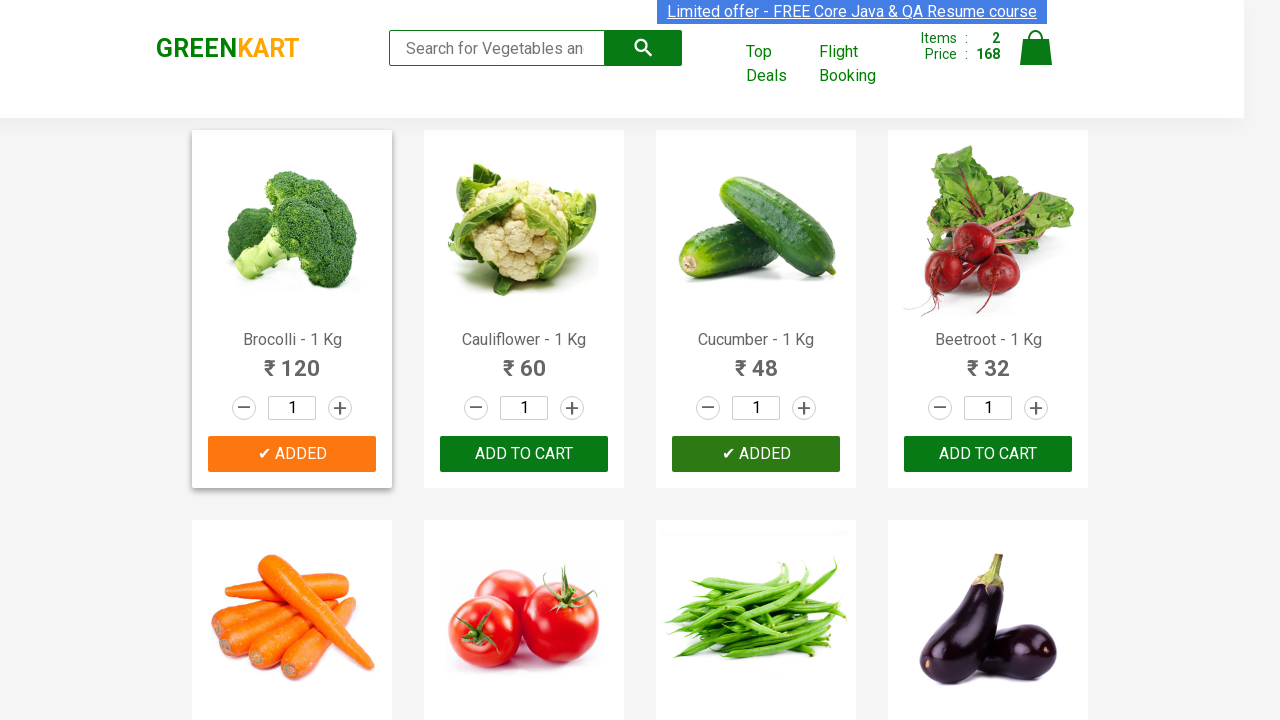

Clicked 'Add to Cart' button for Beetroot at (988, 454) on xpath=//div[@class='product-action']/button >> nth=3
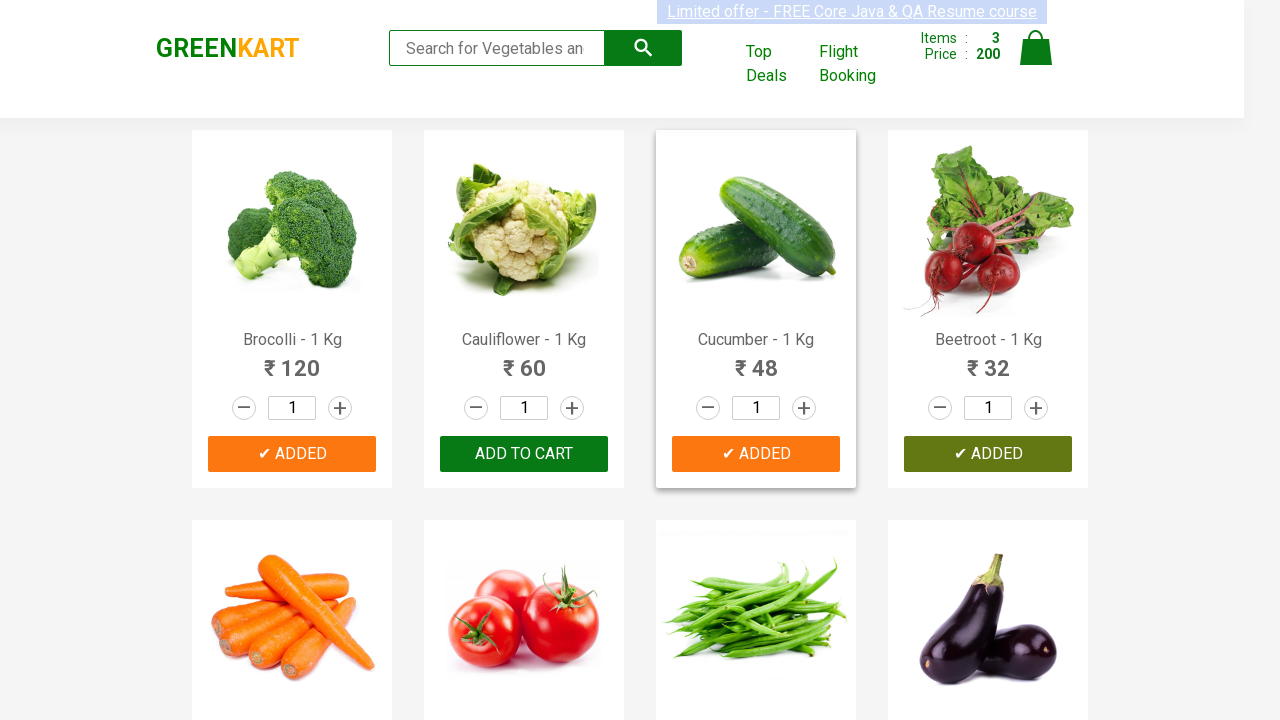

All required items (Cucumber, Broccoli, Beetroot) have been added to cart
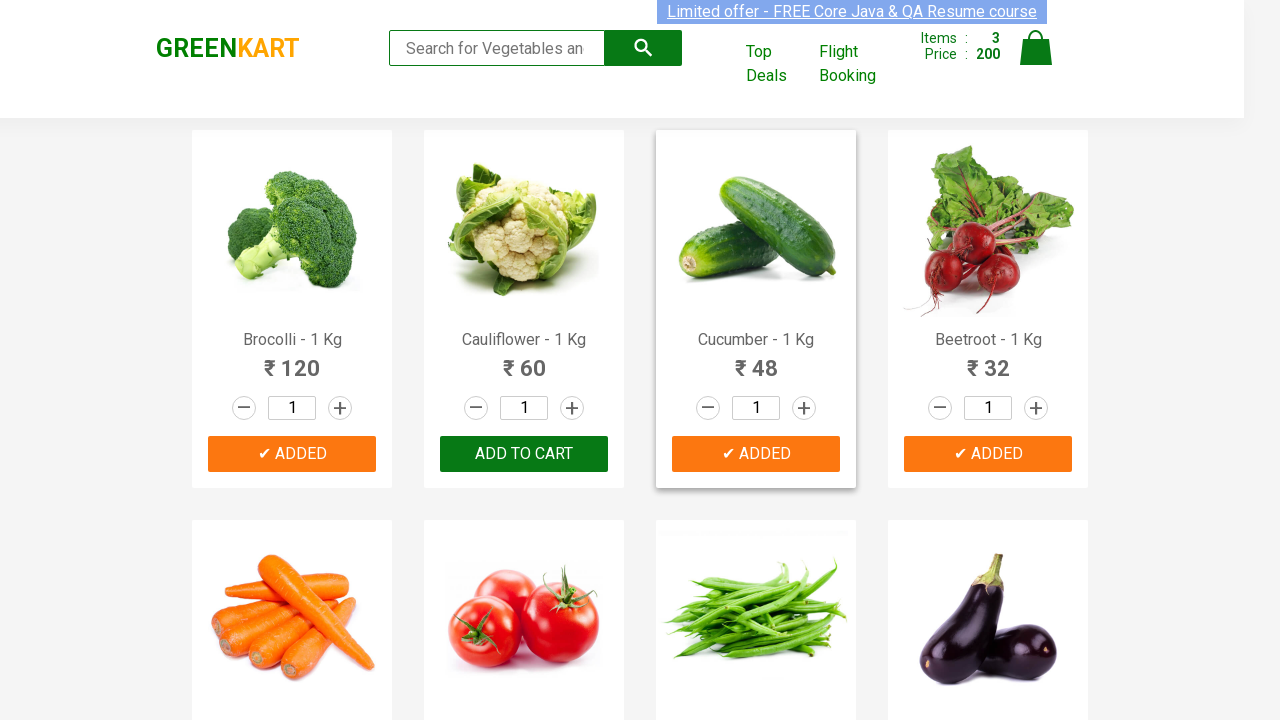

Waited 1 second for cart to update
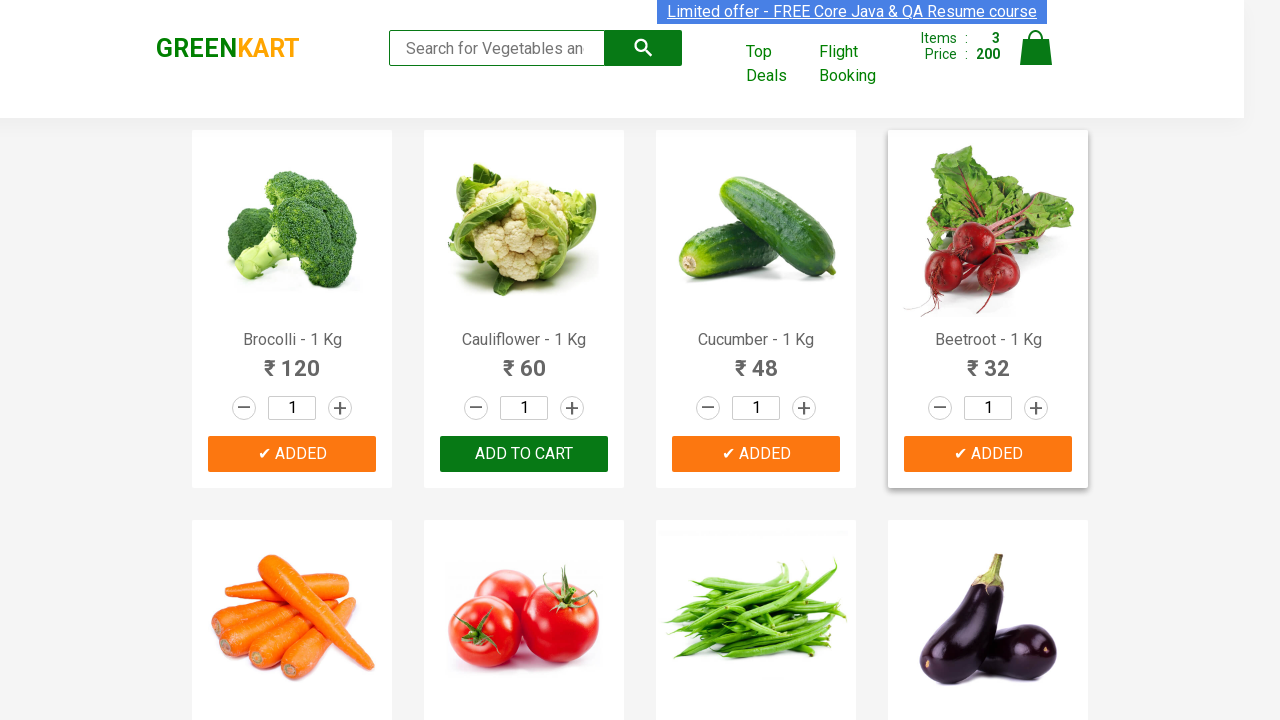

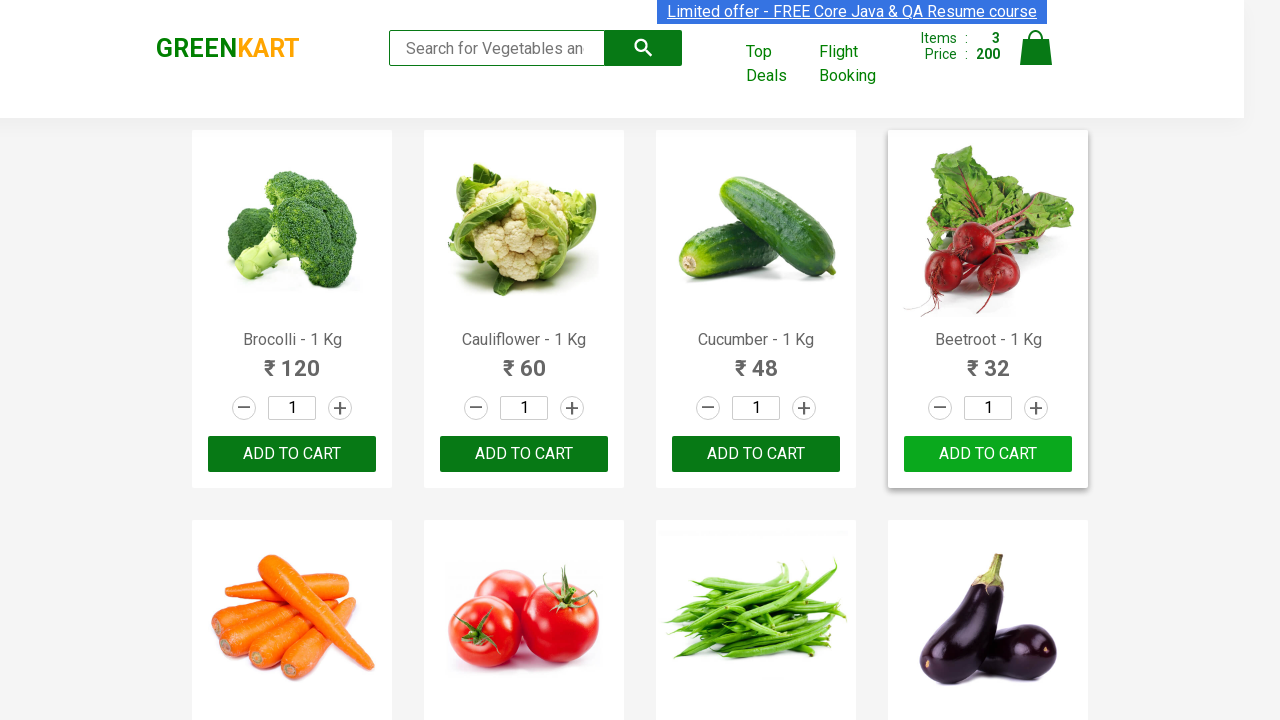